Tests the search functionality on python.org by entering a search query and verifying that results are returned

Starting URL: https://python.org

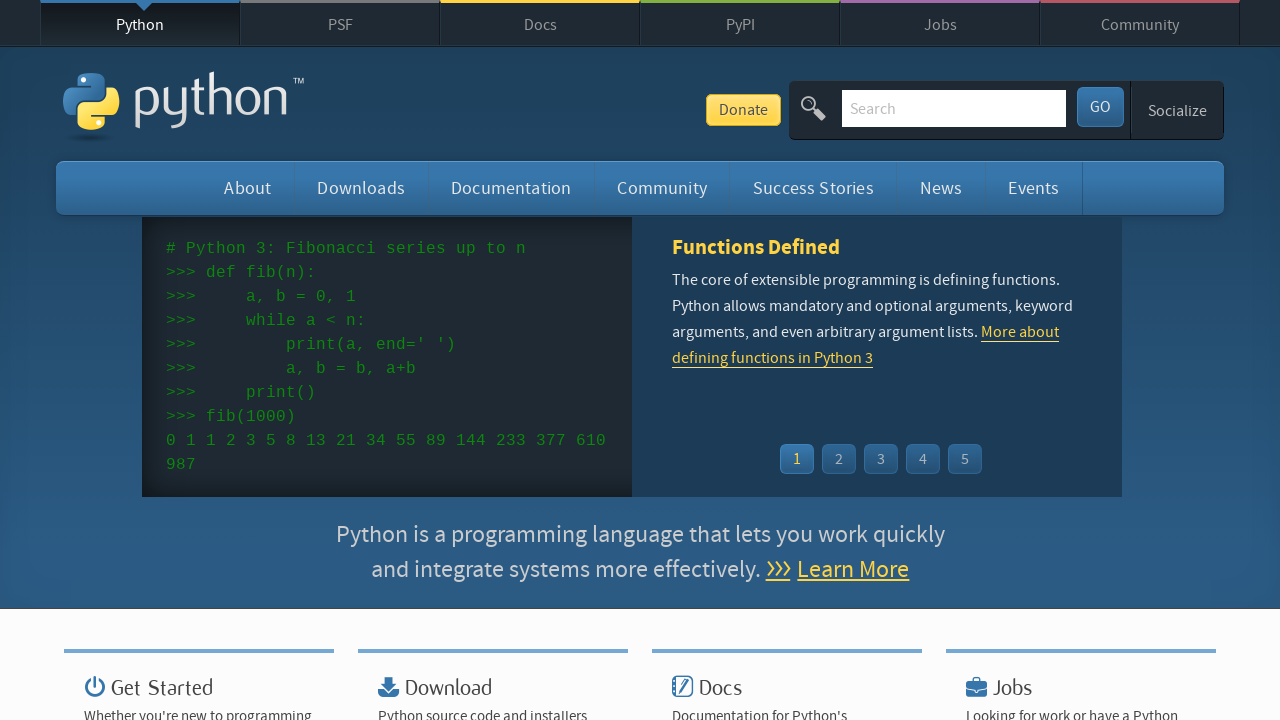

Cleared the search input field on input[name='q']
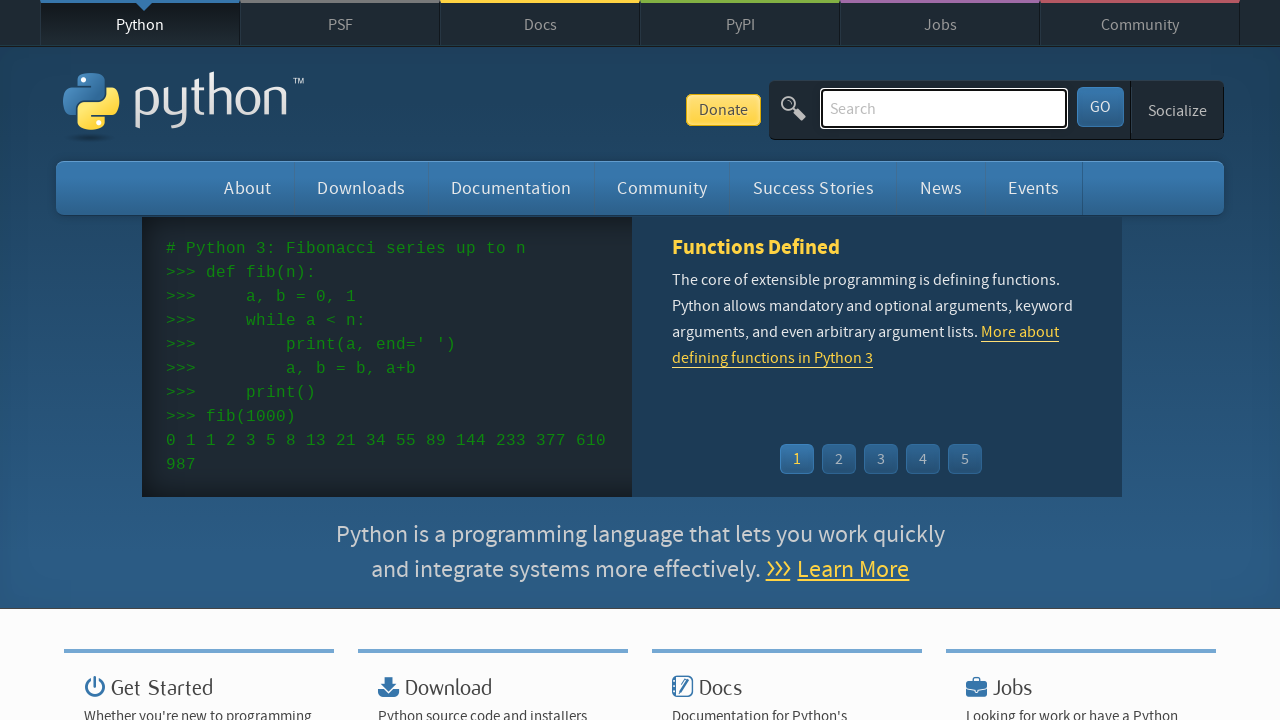

Filled search input field with 'python' on input[name='q']
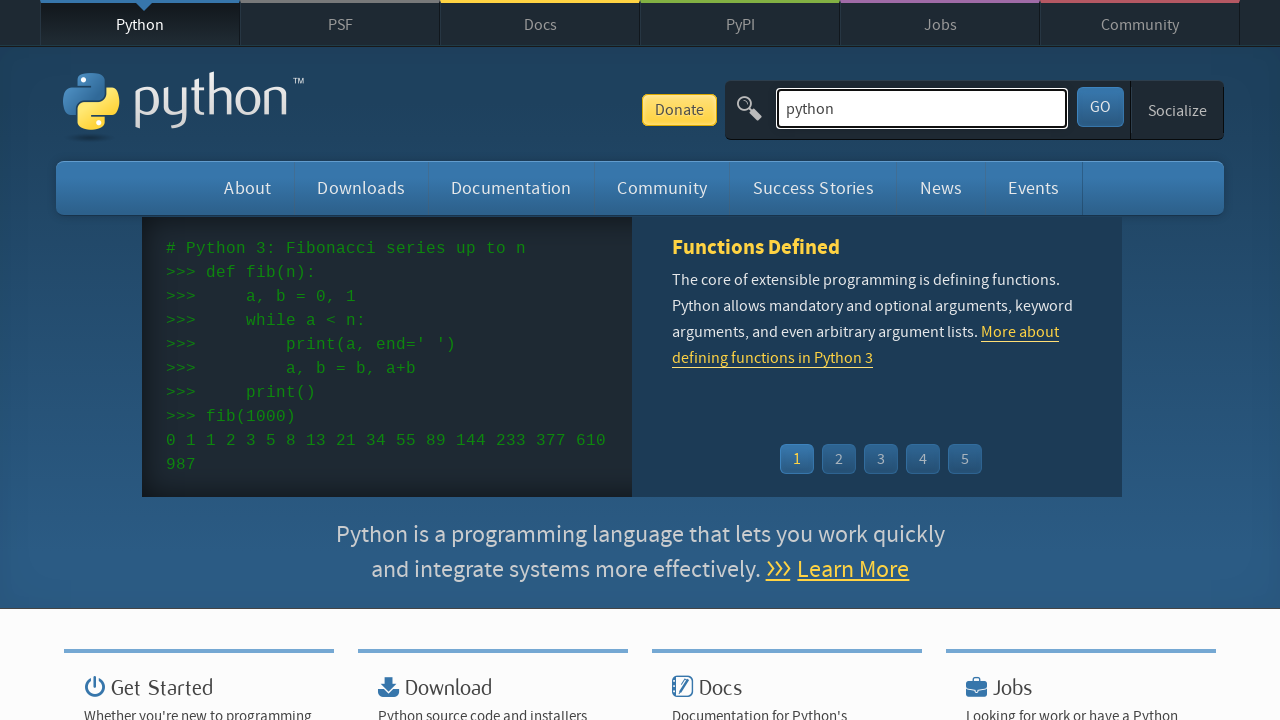

Pressed Enter to submit search query on input[name='q']
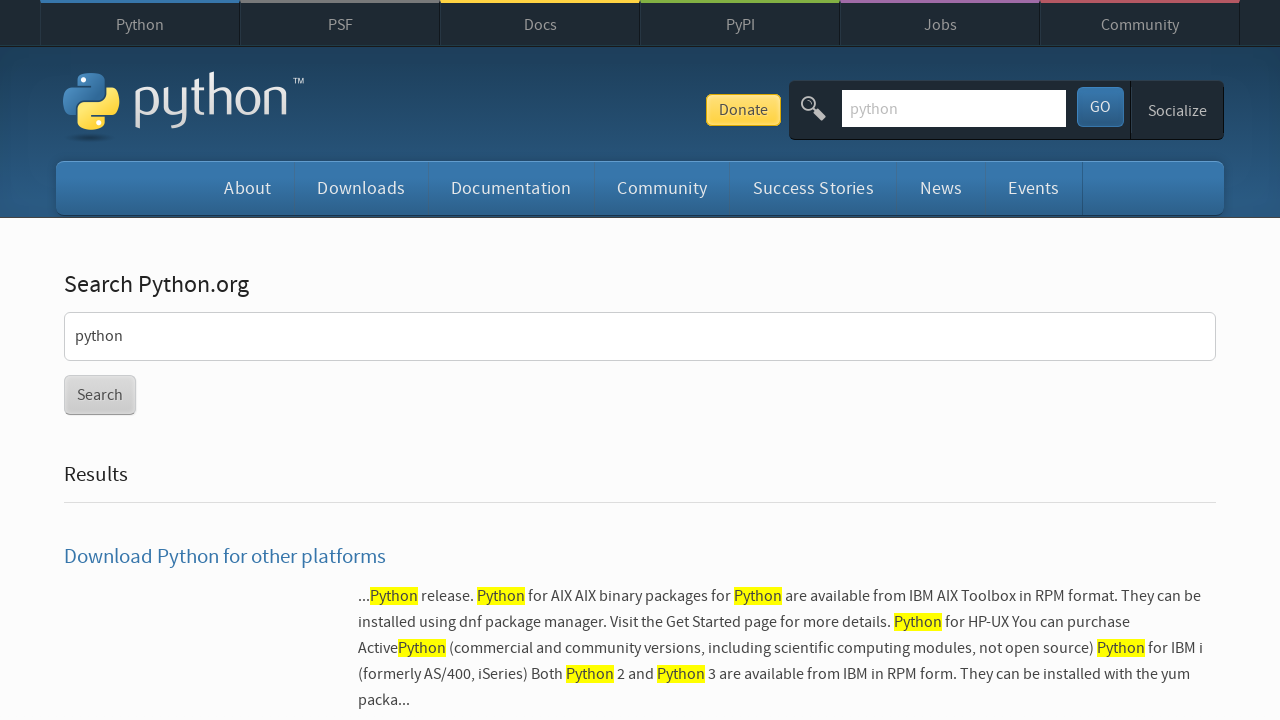

Search results page loaded (networkidle state reached)
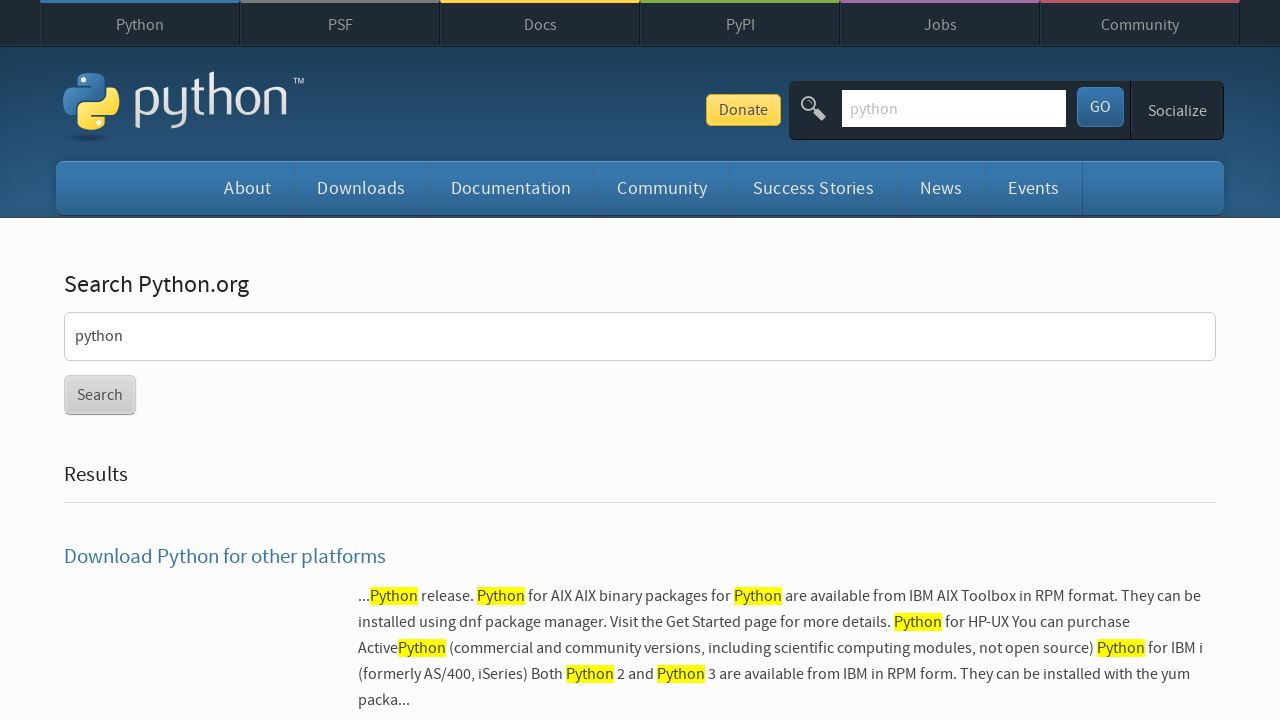

Verified that search results were returned (no 'No results found' message)
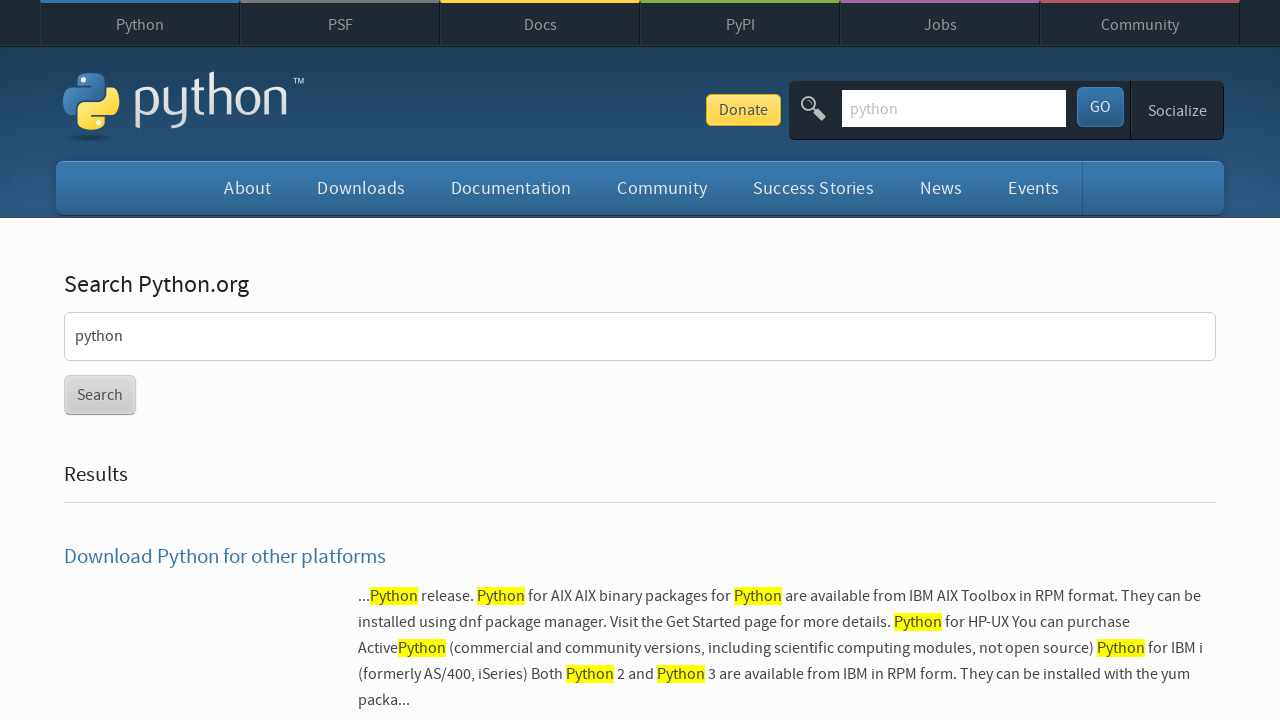

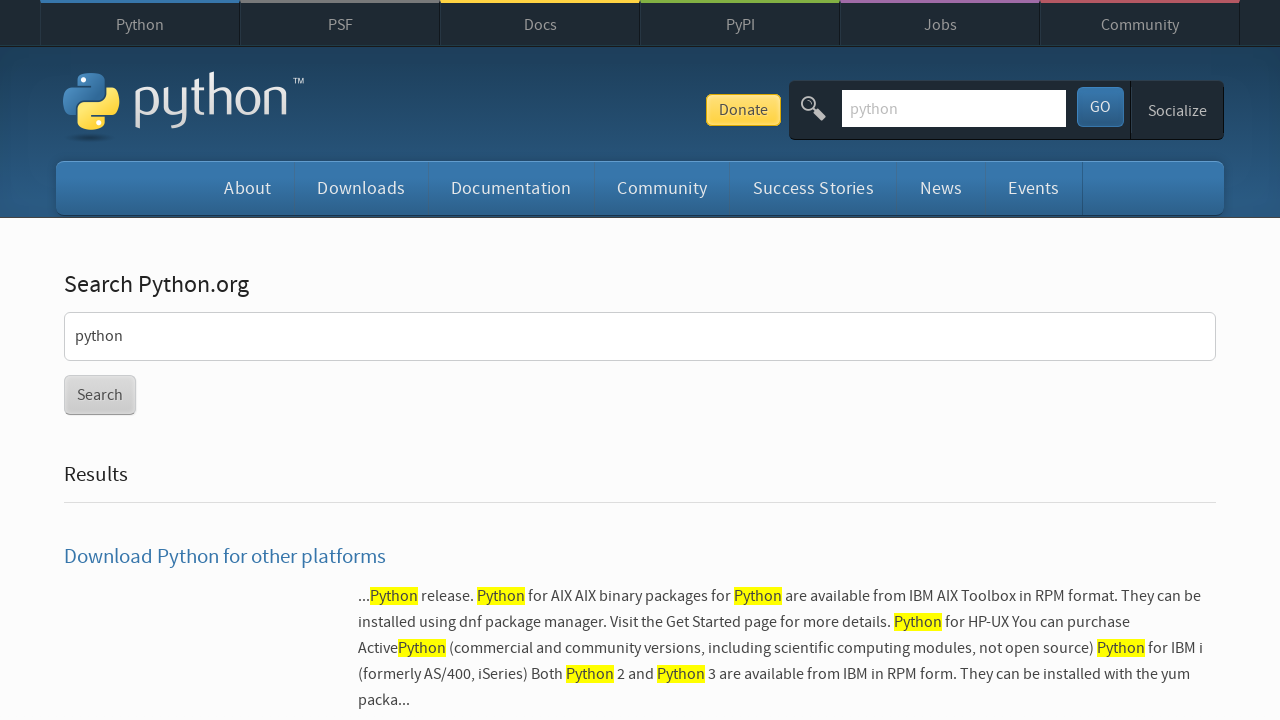